Analyzes employee data from a demo table to count employees by department and find the department with most employees

Starting URL: http://automationbykrishna.com/#

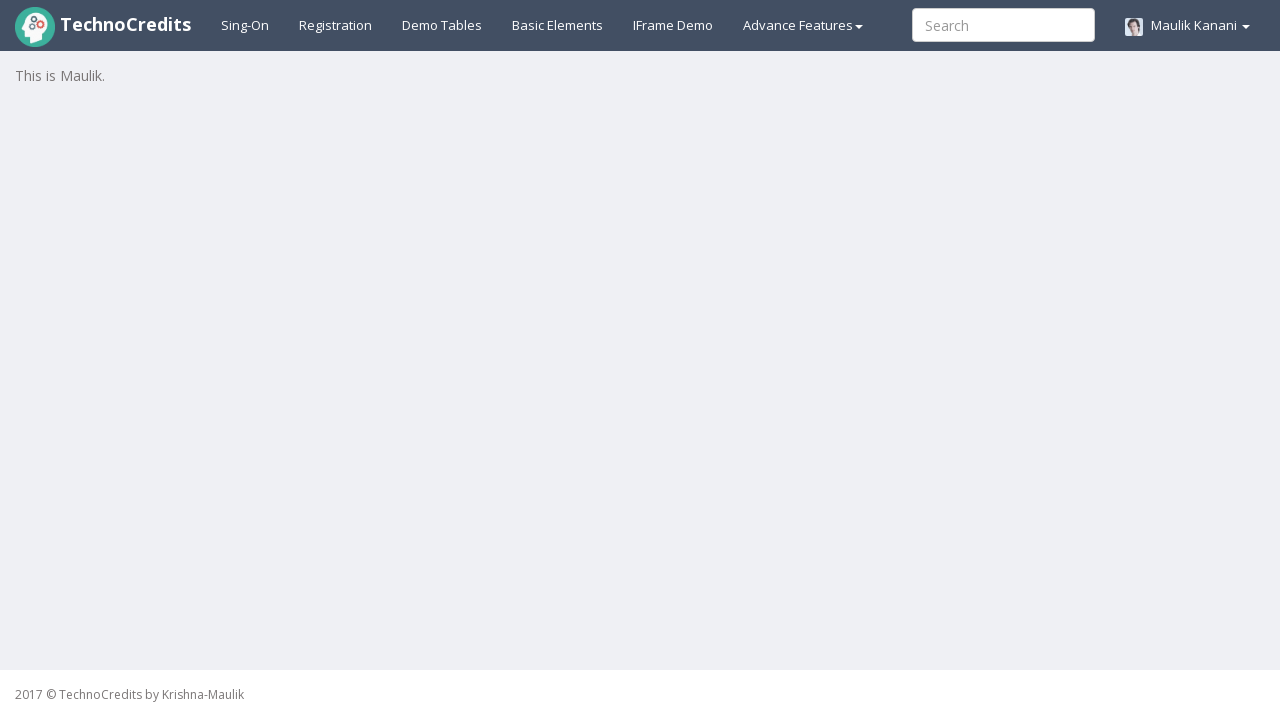

Clicked on demo table link at (442, 25) on a[id='demotable']
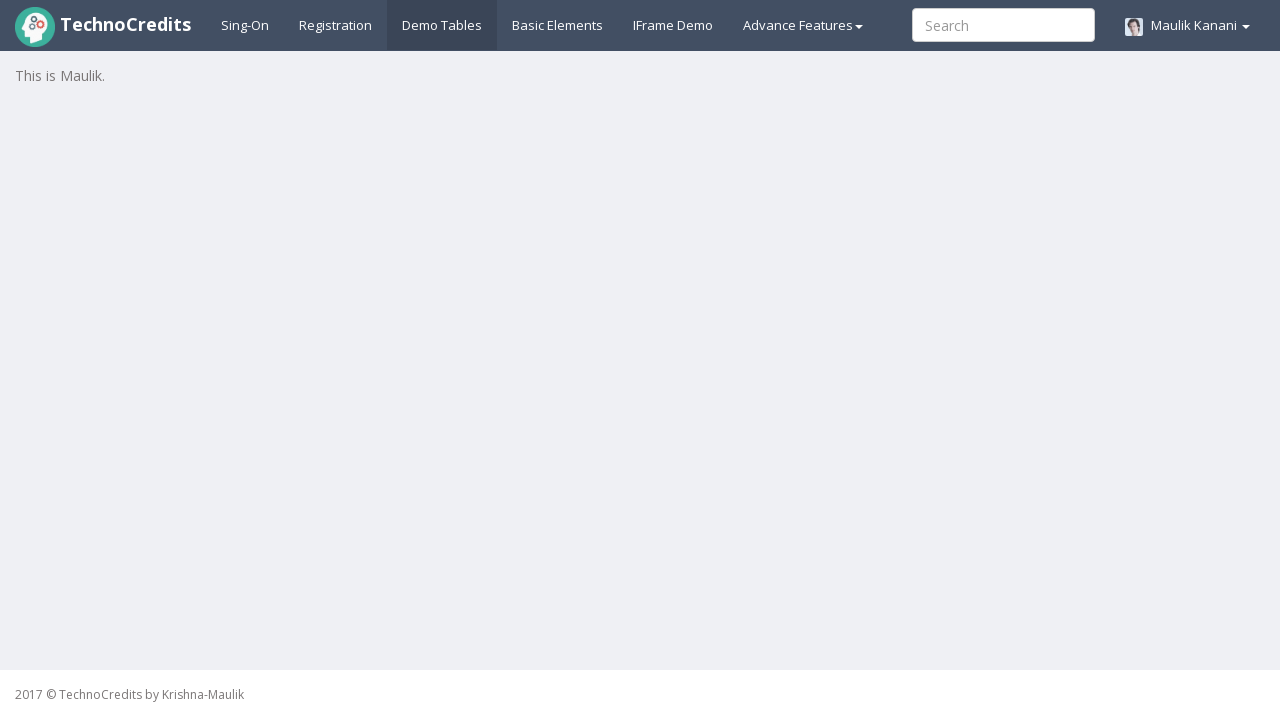

Employee manager table loaded
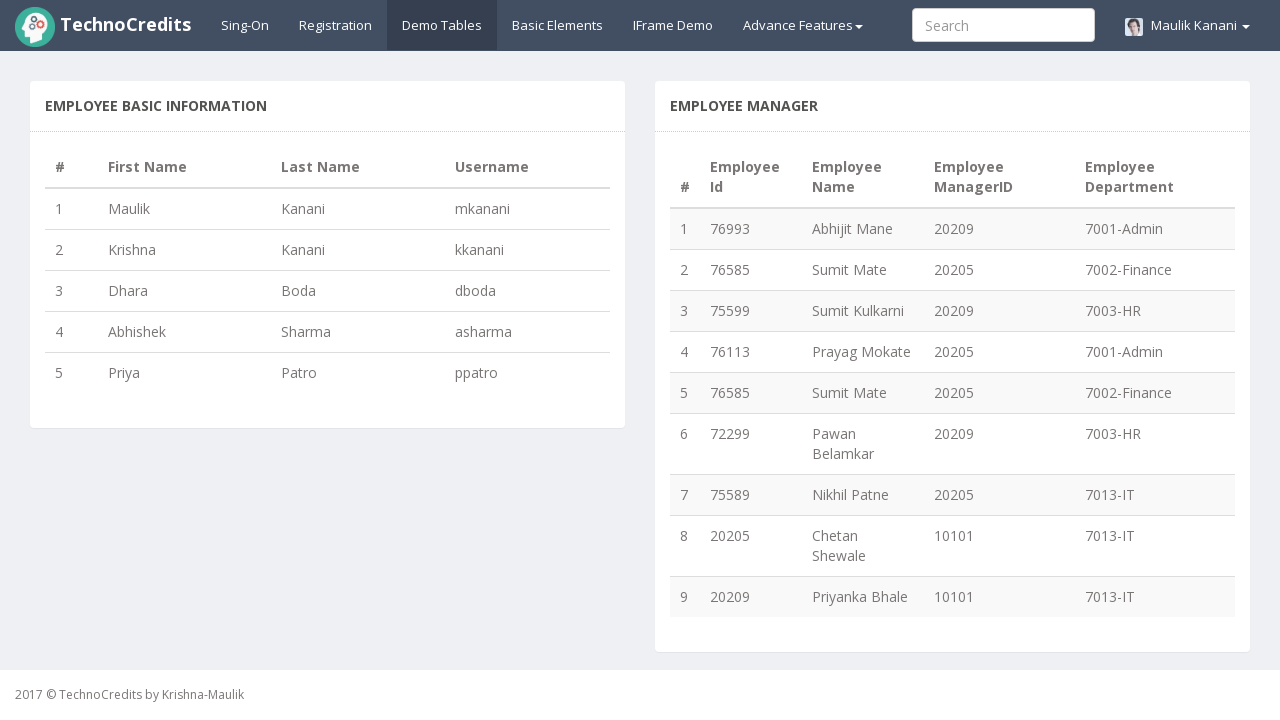

Retrieved 9 employee rows from table
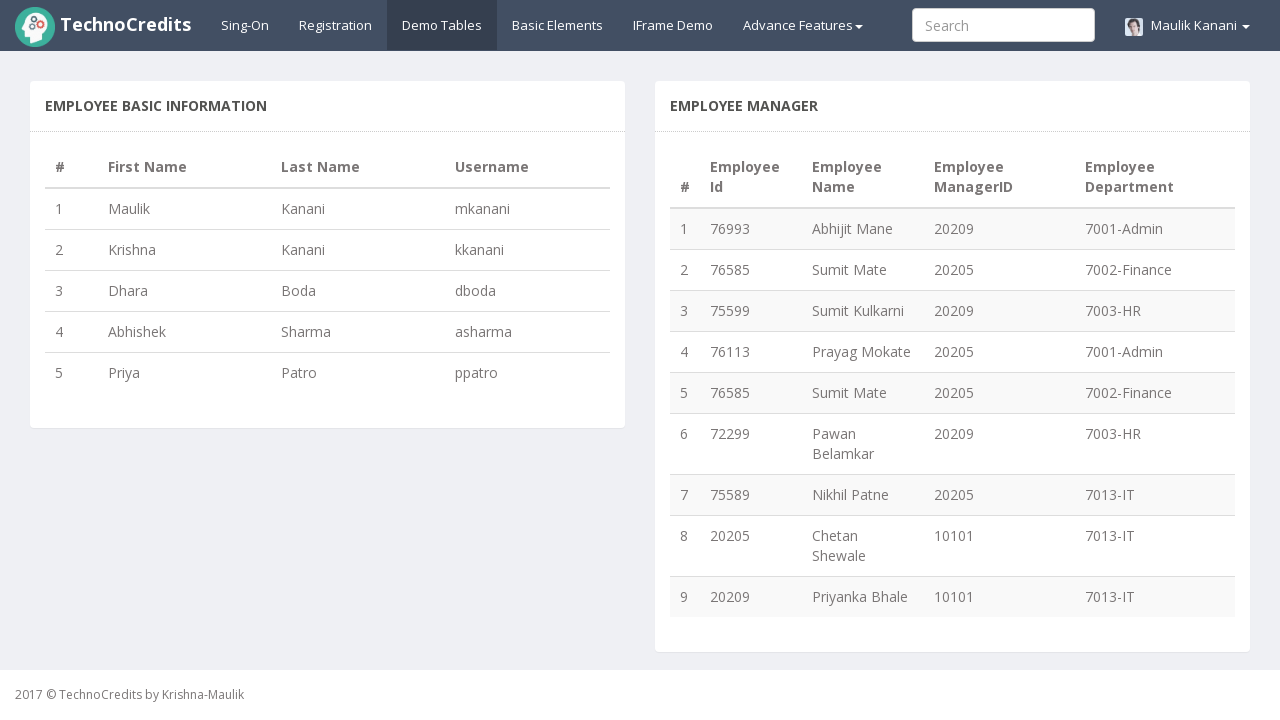

Processed all employee rows and counted employees by department
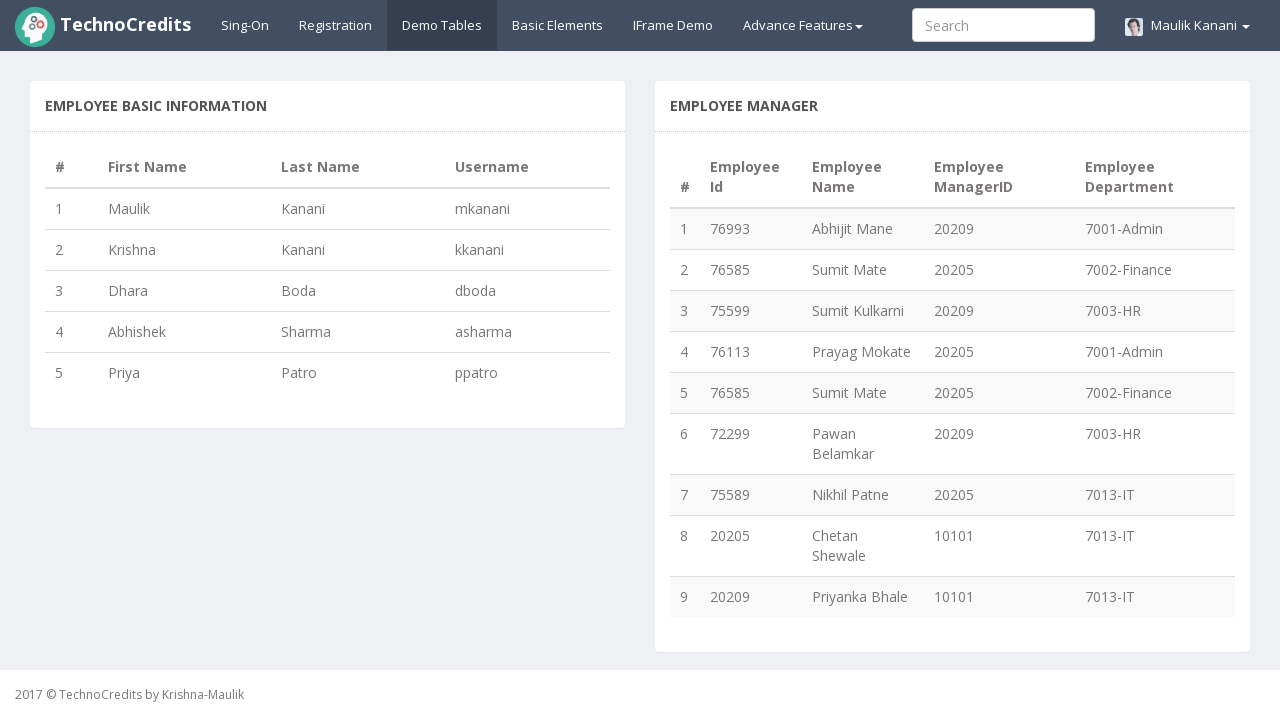

Total departments found: 4
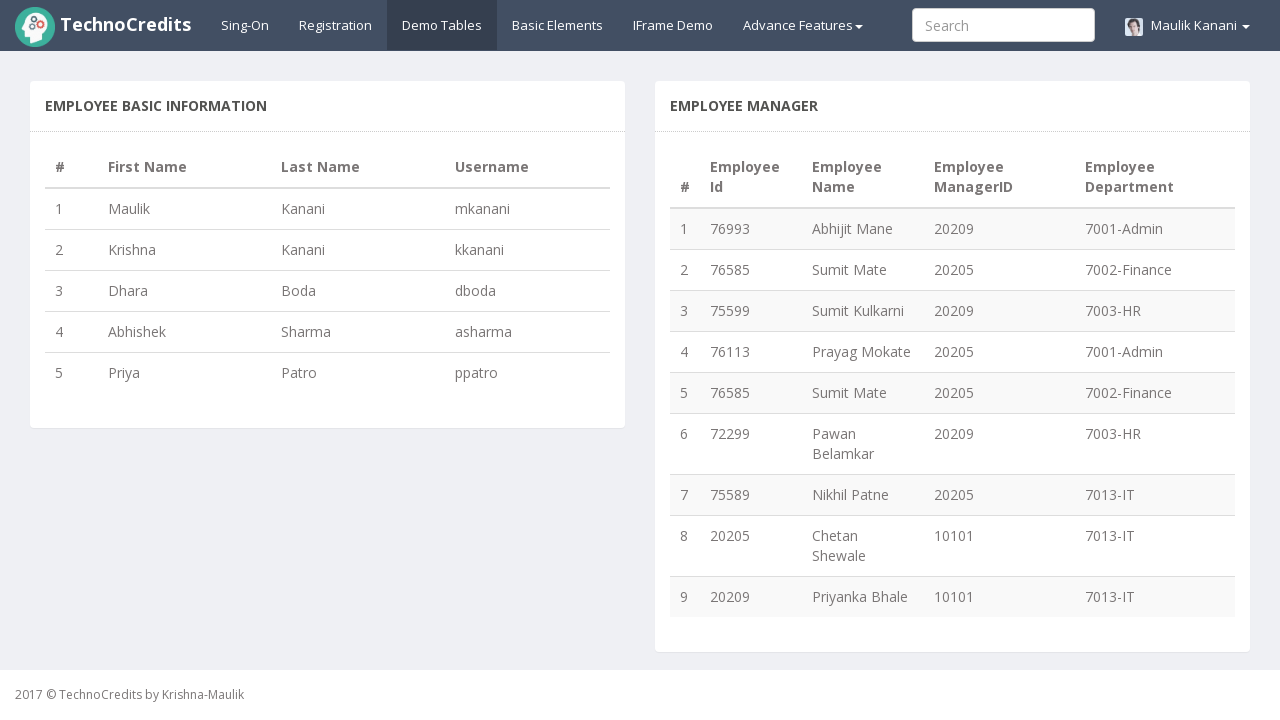

Identified department with most employees: 7013-IT with 3 employees
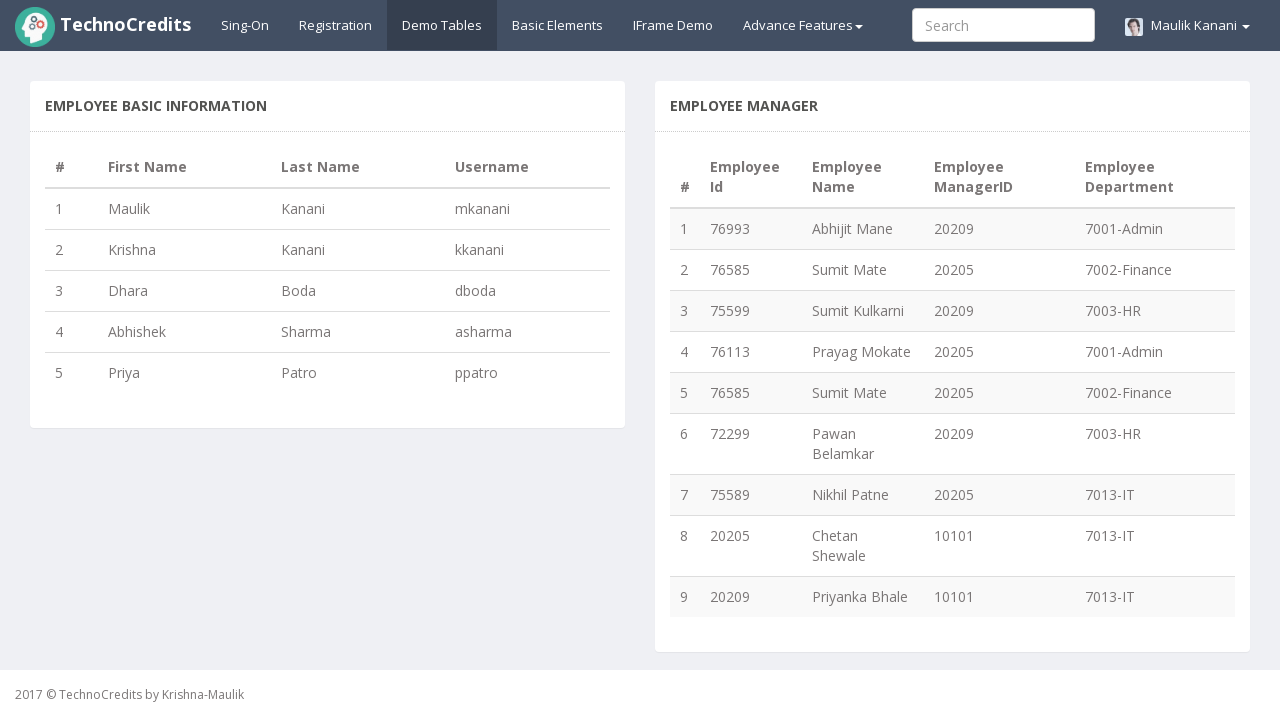

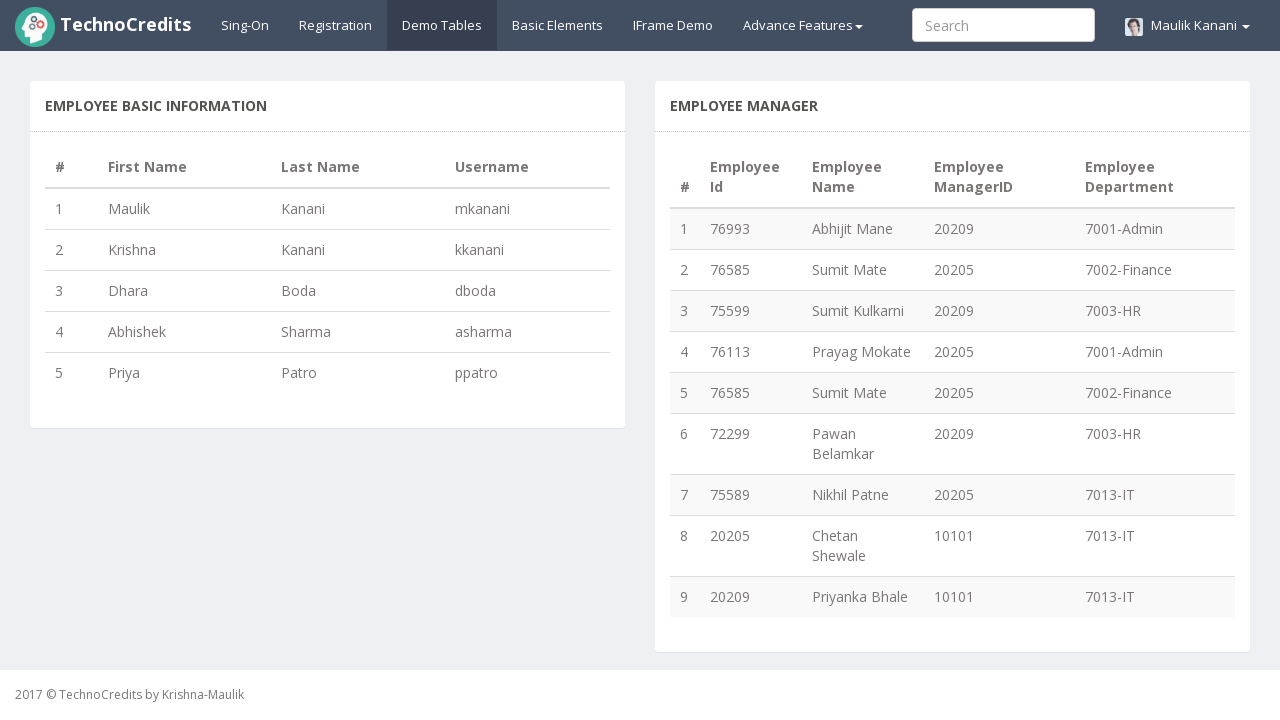